Navigates to an automation practice page and verifies element text using XPath traversal methods including sibling and parent selectors

Starting URL: https://rahulshettyacademy.com/AutomationPractice/

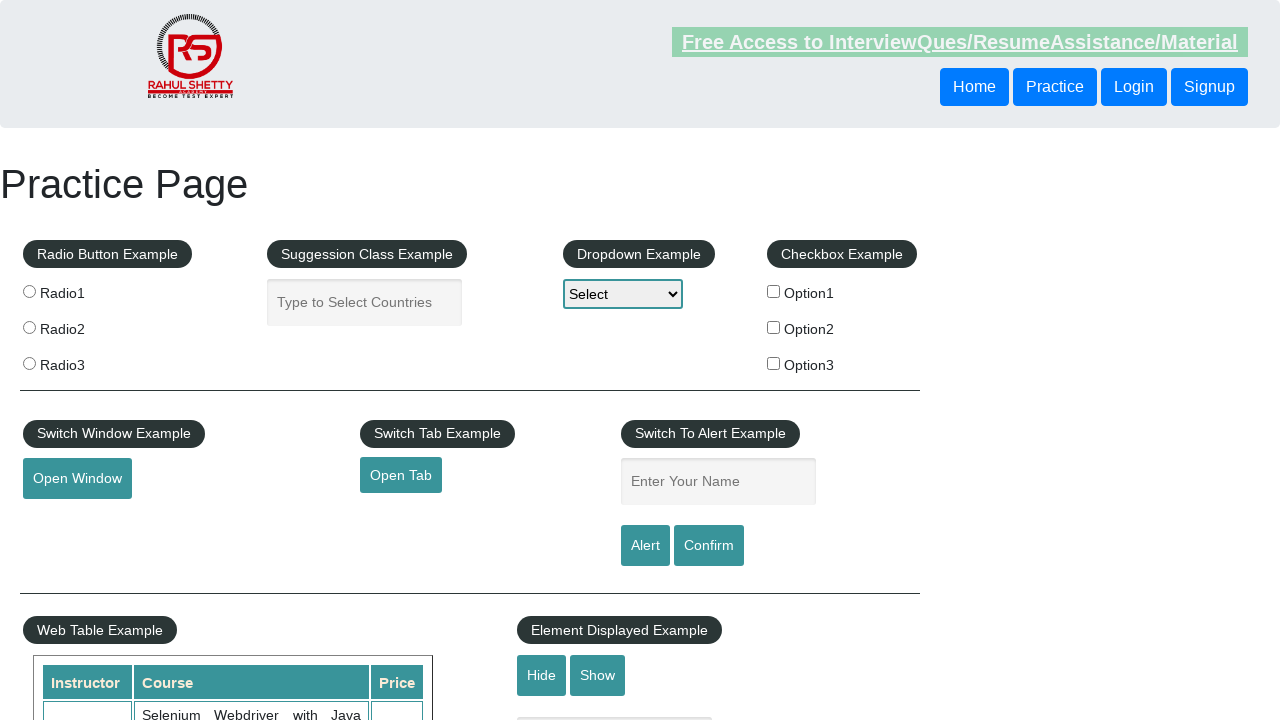

Navigated to automation practice page
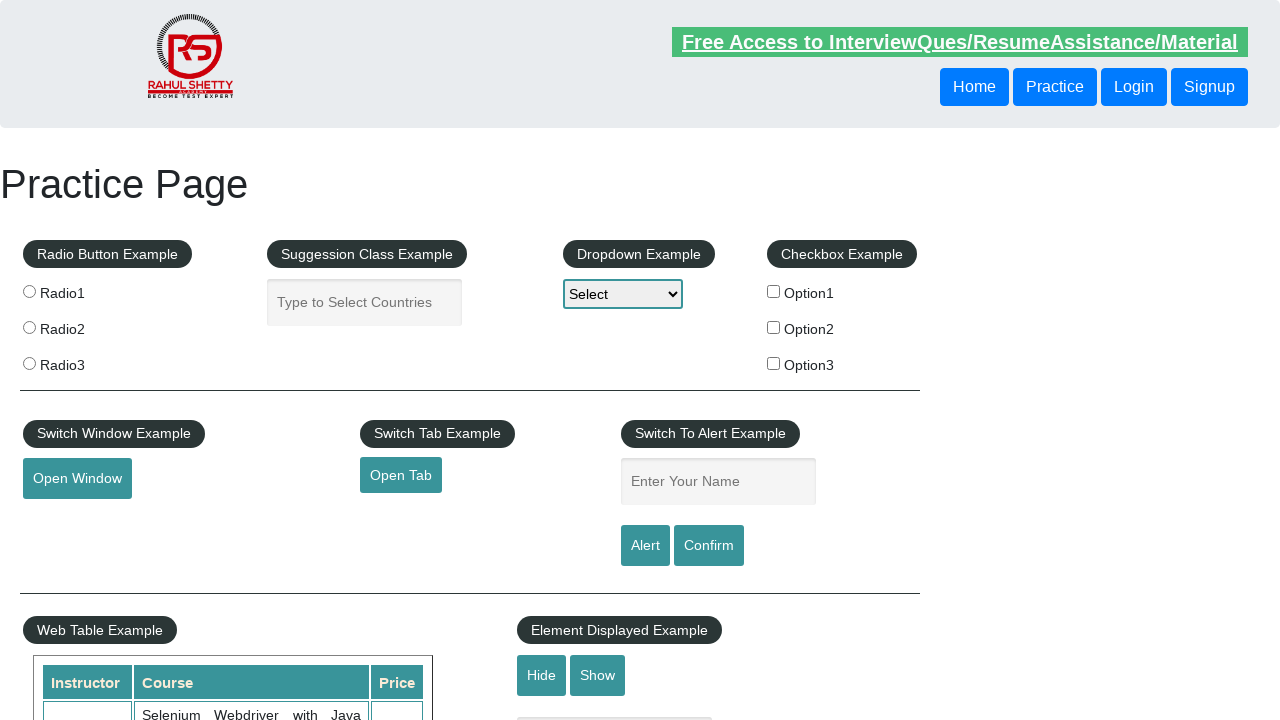

Retrieved text from button using XPath following-sibling selector
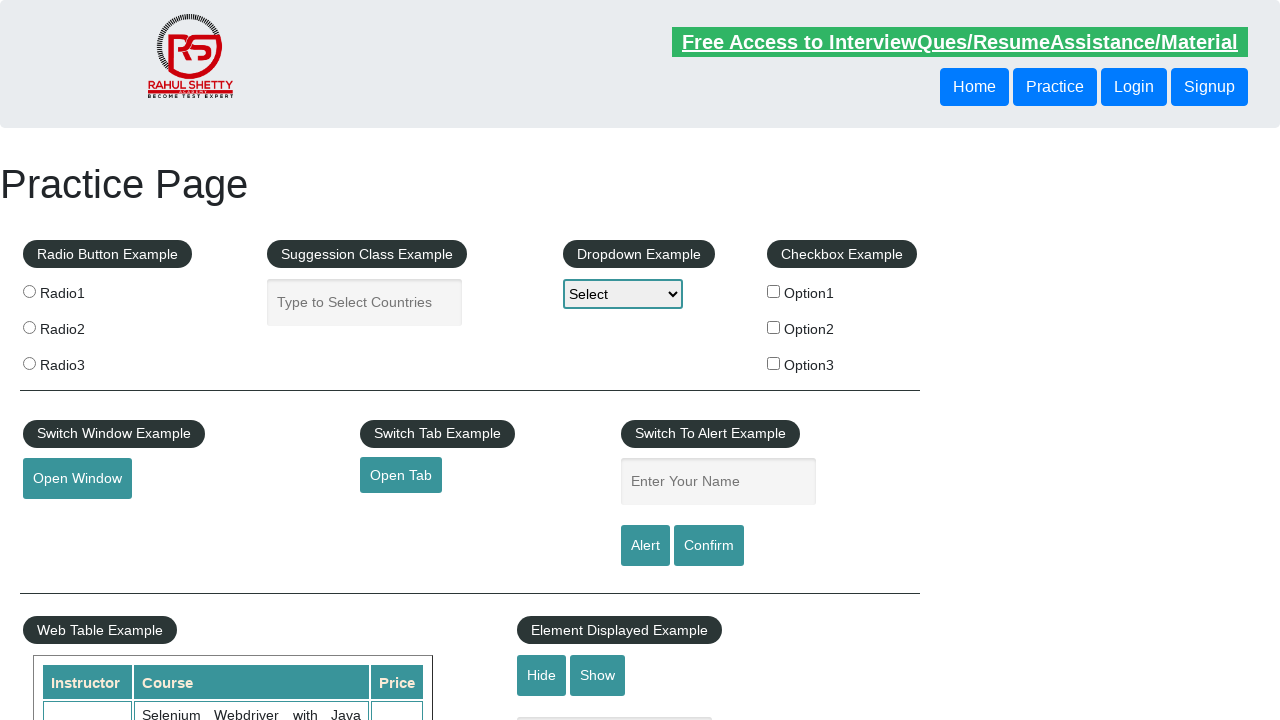

Retrieved text from button using XPath parent traversal selector
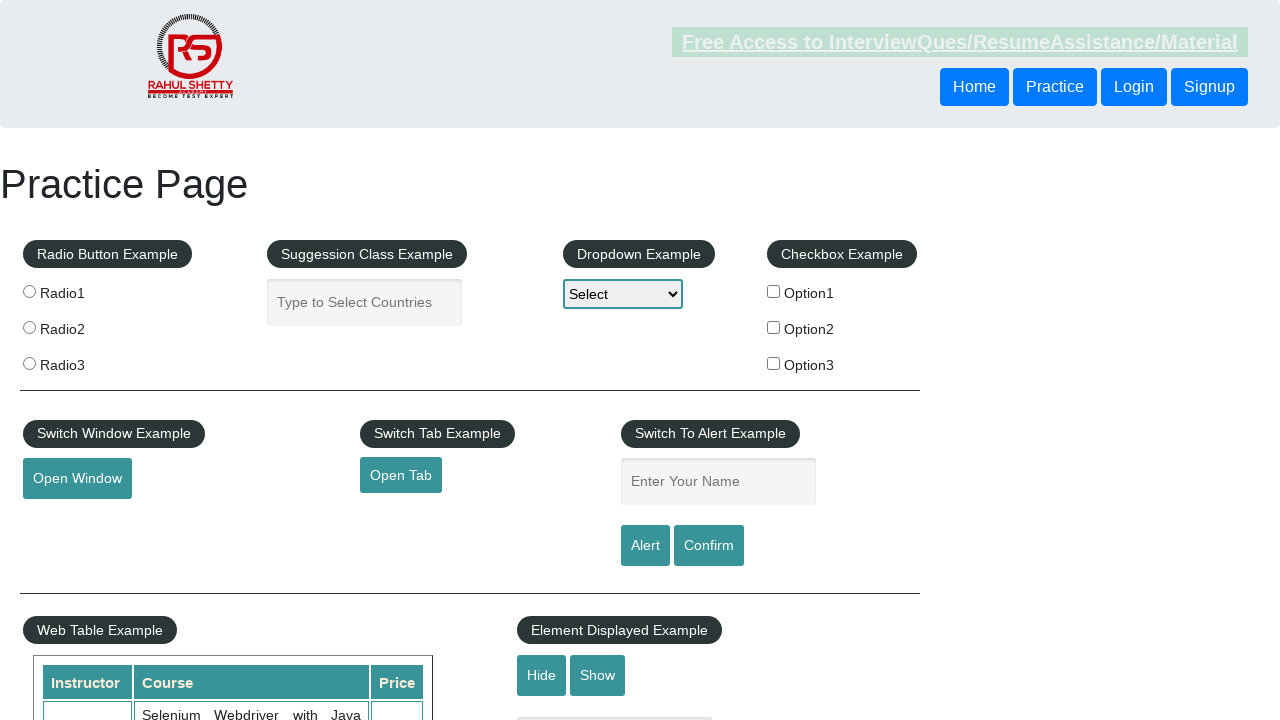

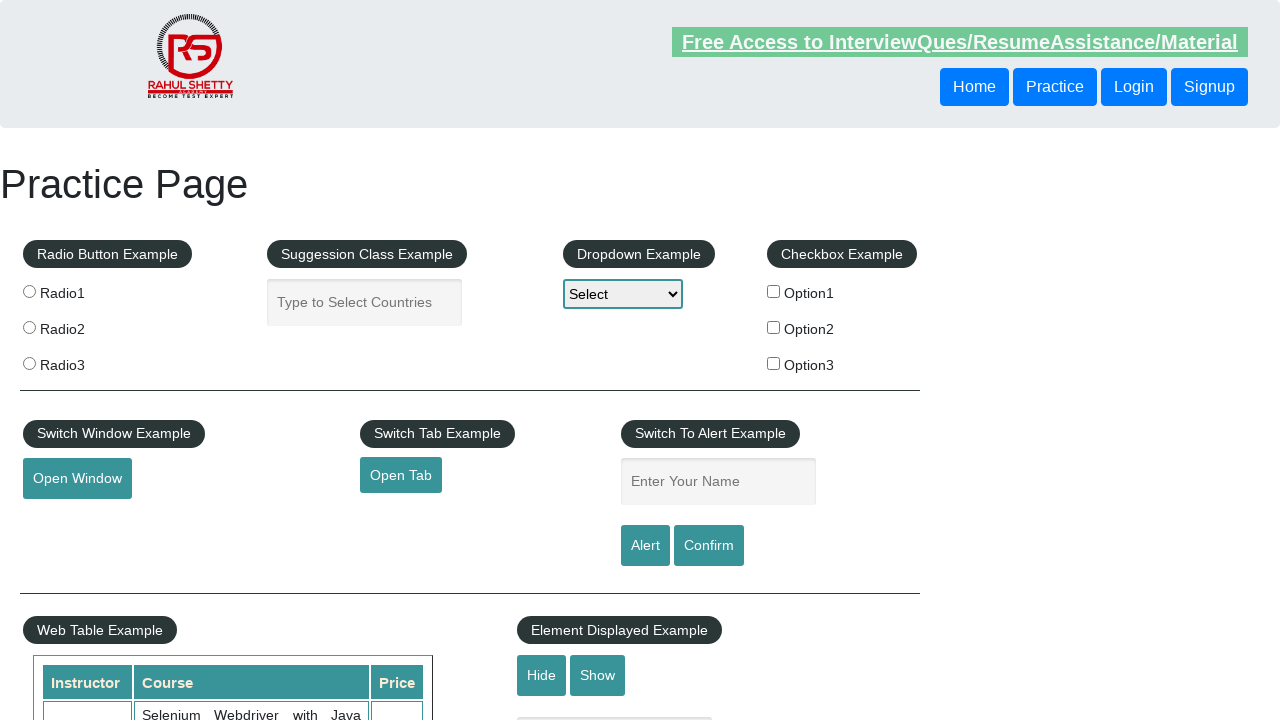